Tests staying on the current page by clicking a button and dismissing the alert, then verifying confirmation text appears

Starting URL: https://kristinek.github.io/site/examples/alerts_popups

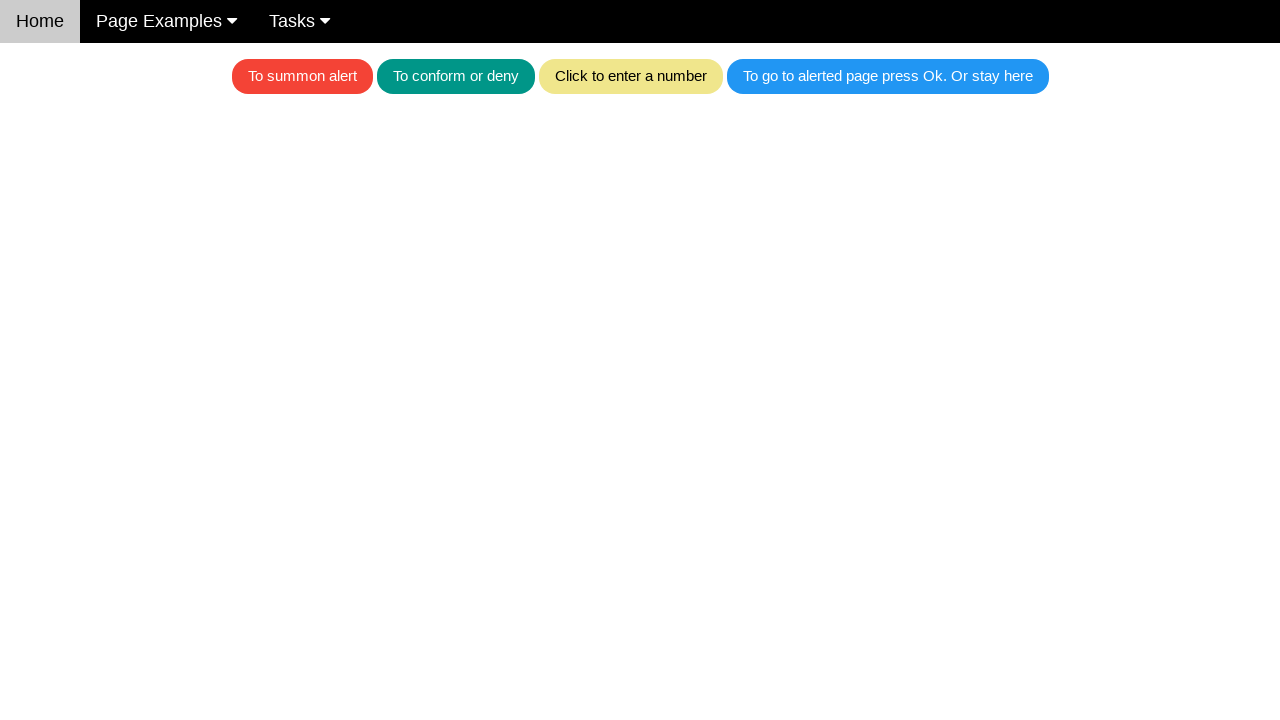

Set up dialog handler to dismiss alerts
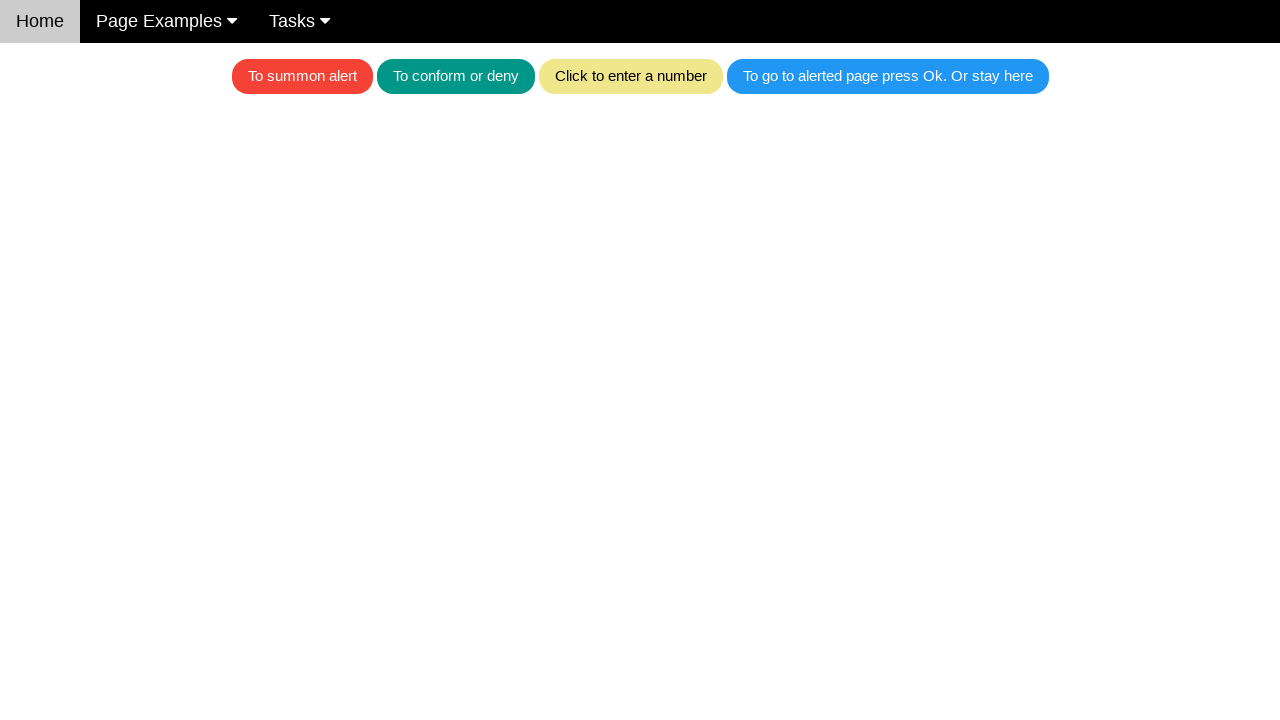

Clicked the blue button to trigger alert at (888, 76) on .w3-blue
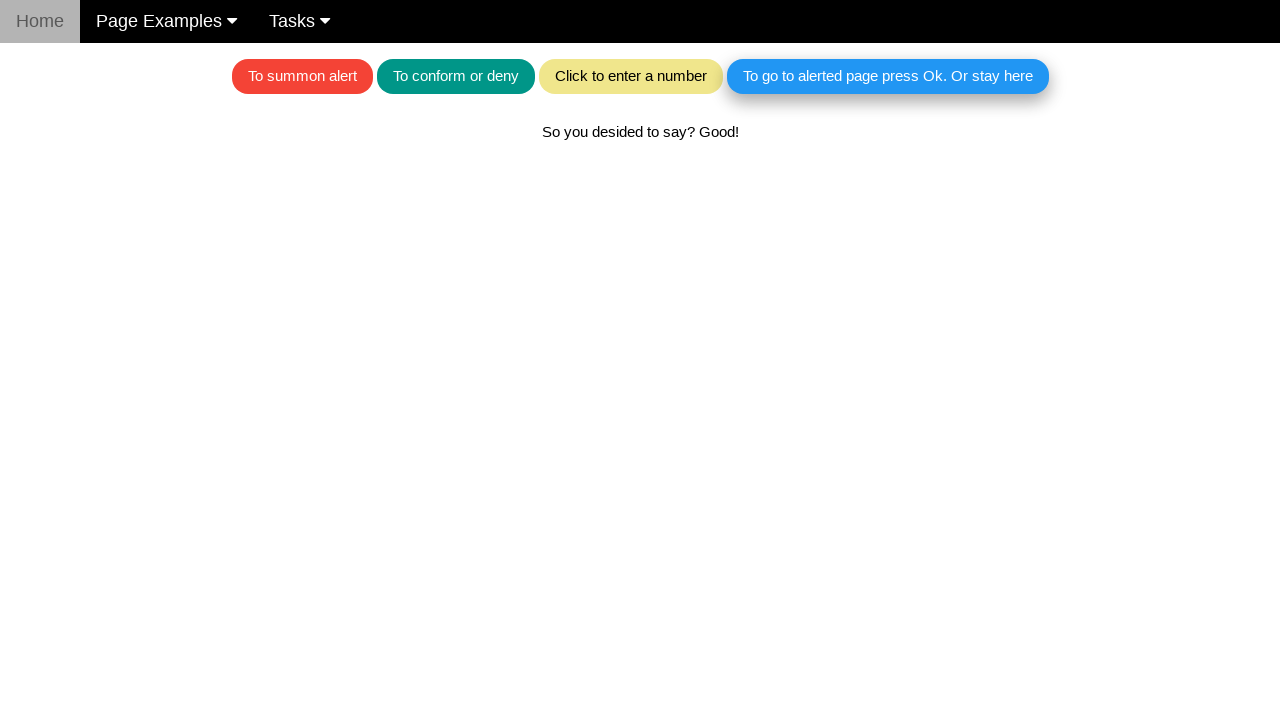

Waited for confirmation text to appear after dismissing alert
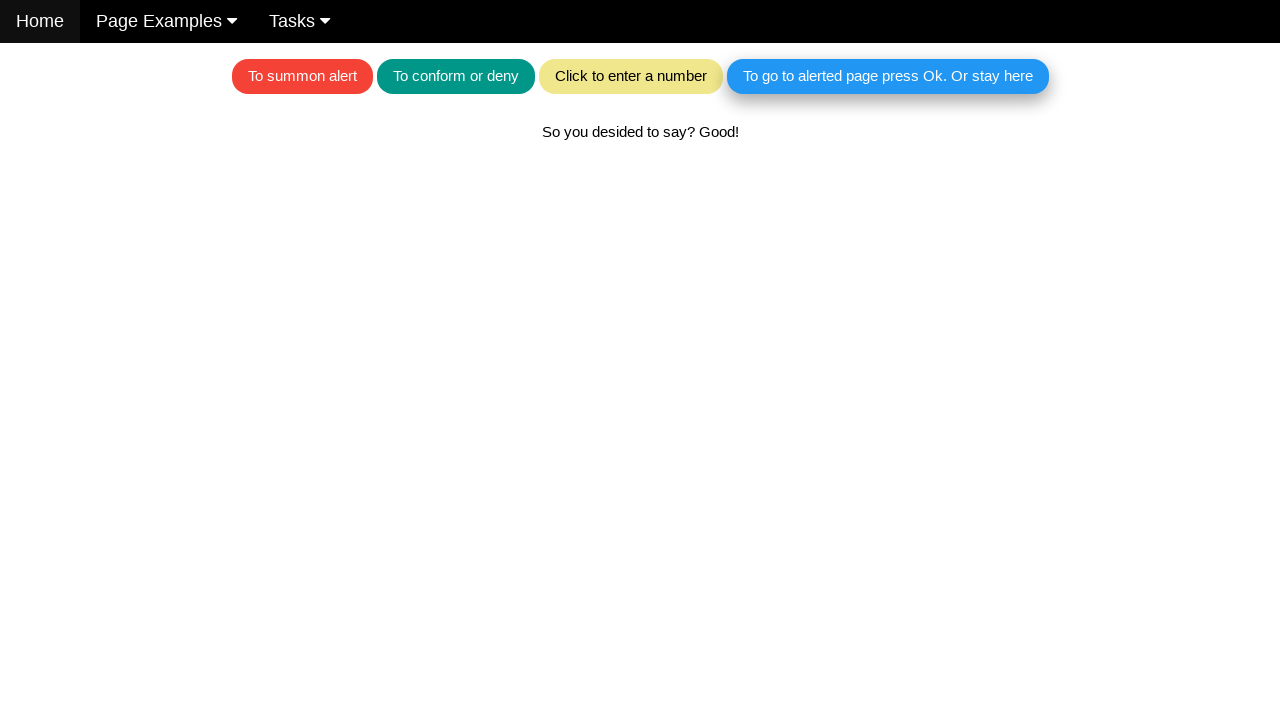

Verified confirmation text 'So you desided to say? Good!' is displayed
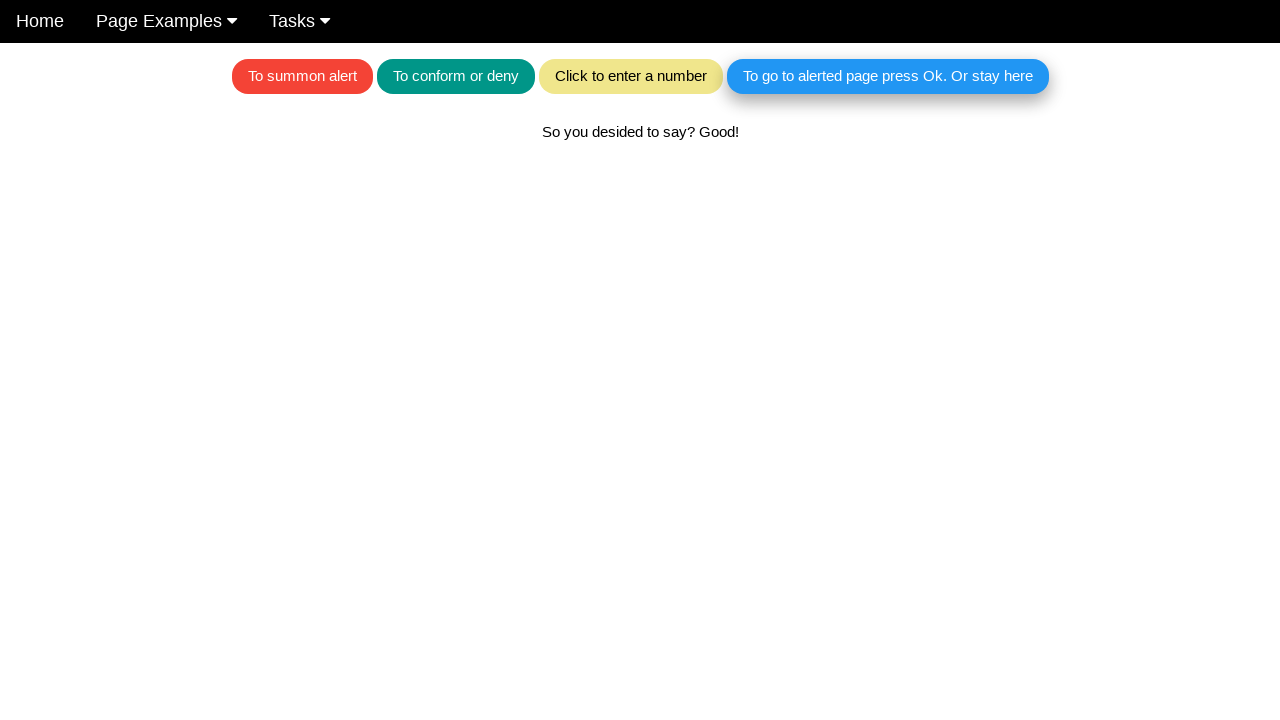

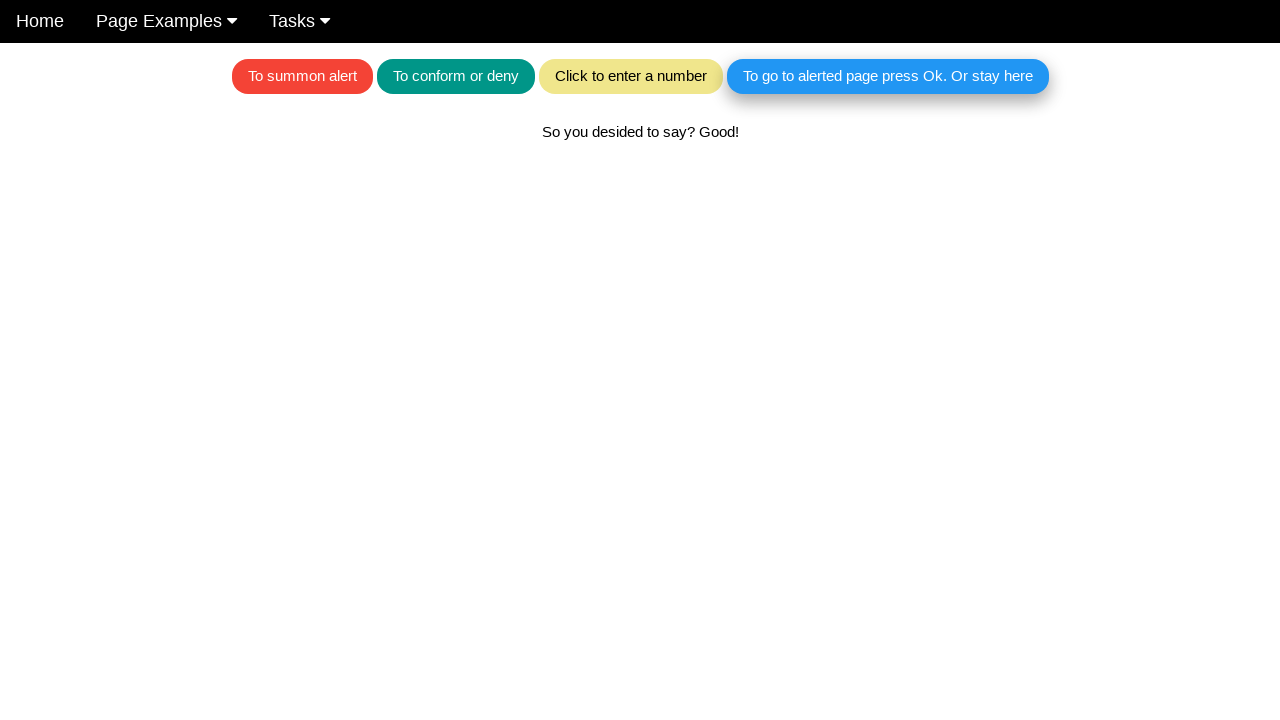